Tests keyboard key press functionality by pressing Shift and Tab keys

Starting URL: http://the-internet.herokuapp.com/key_presses

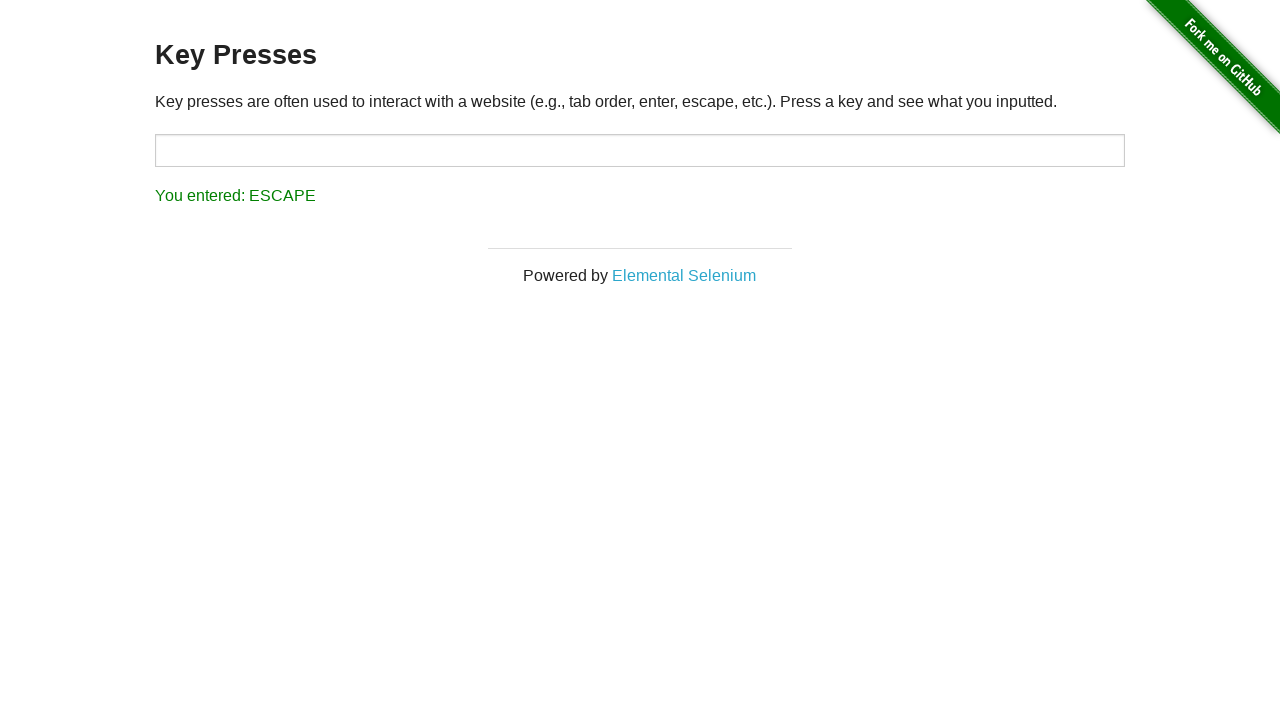

Pressed Shift key
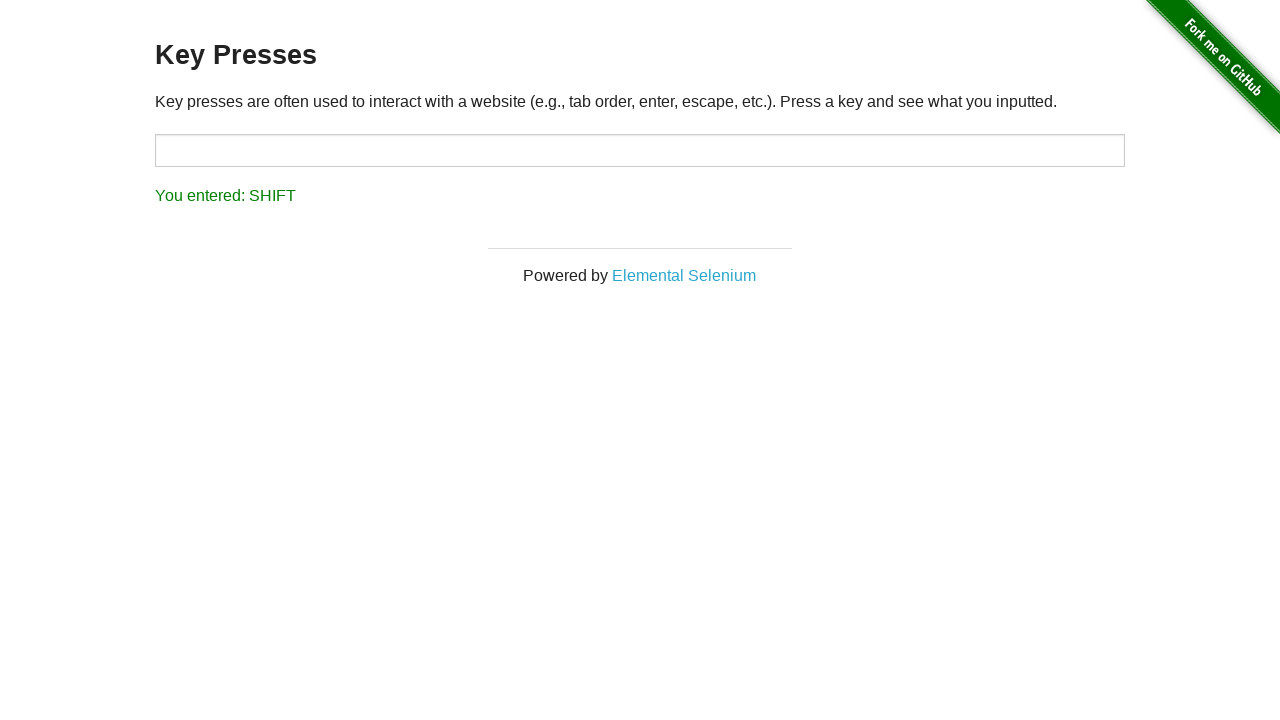

Pressed Tab key
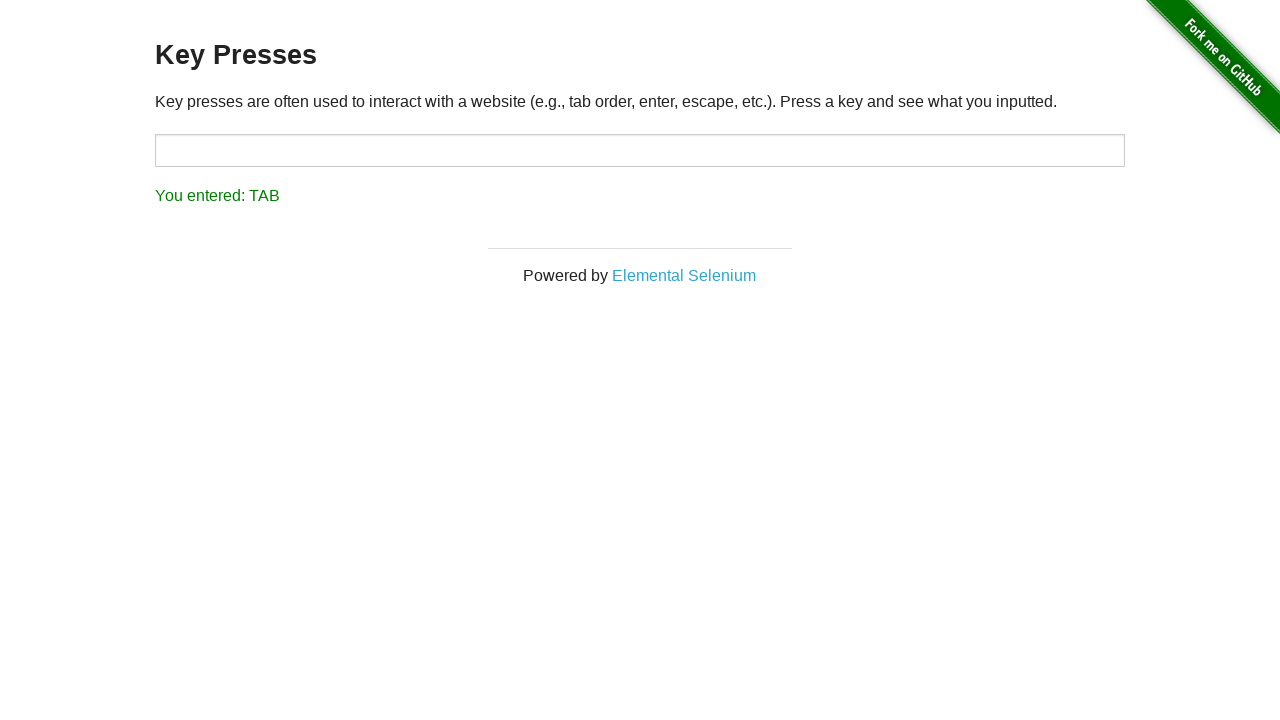

Result element loaded after key press
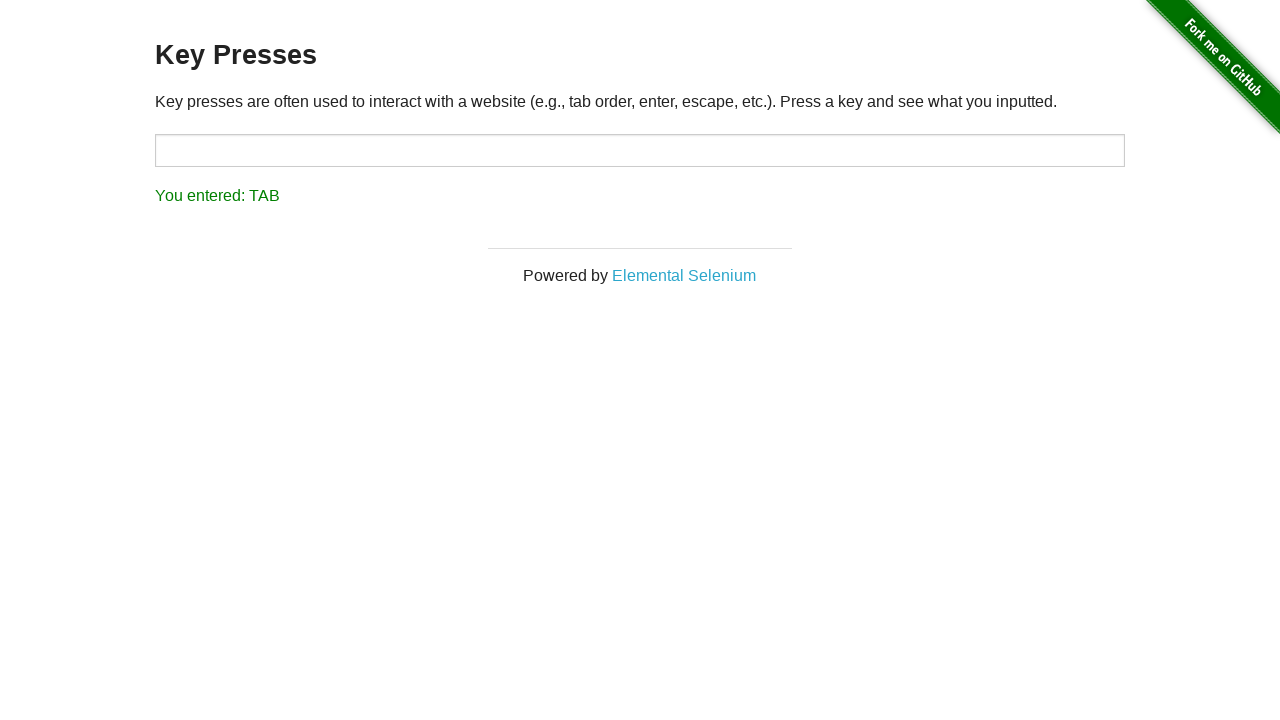

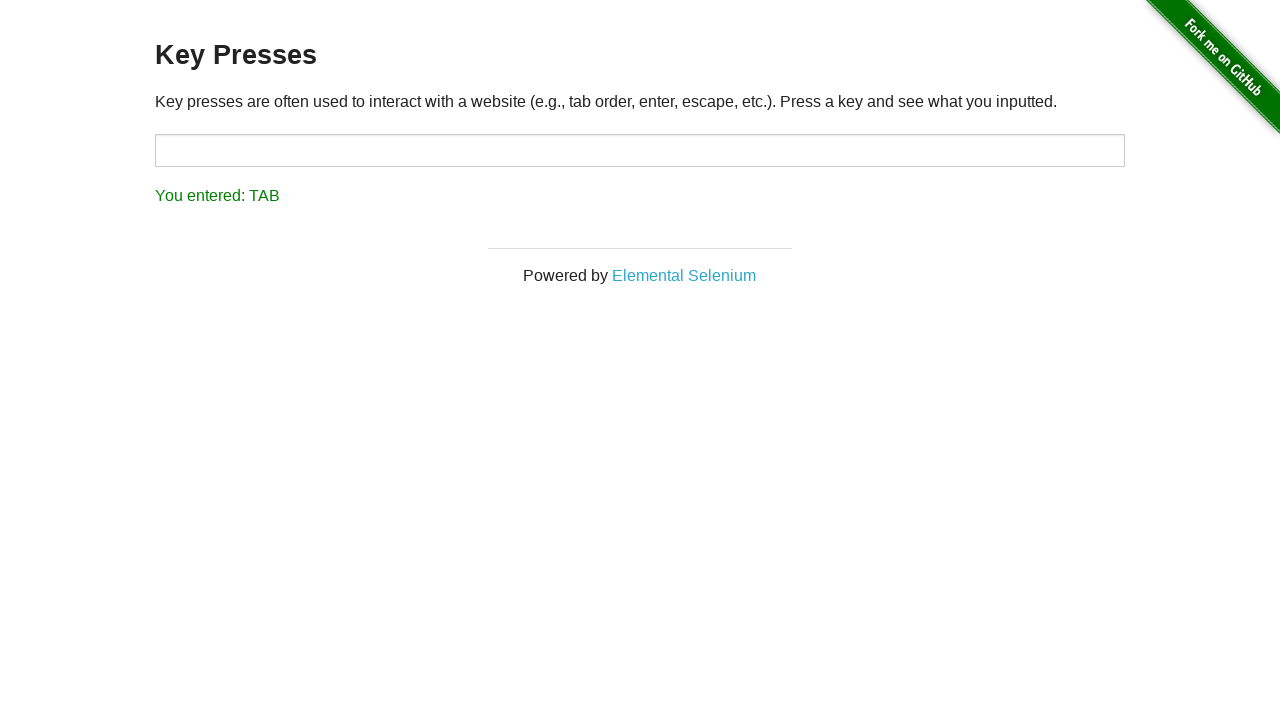